Tests window handling by opening a new window, switching between windows, and interacting with elements in both windows

Starting URL: http://demo.automationtesting.in/Windows.html

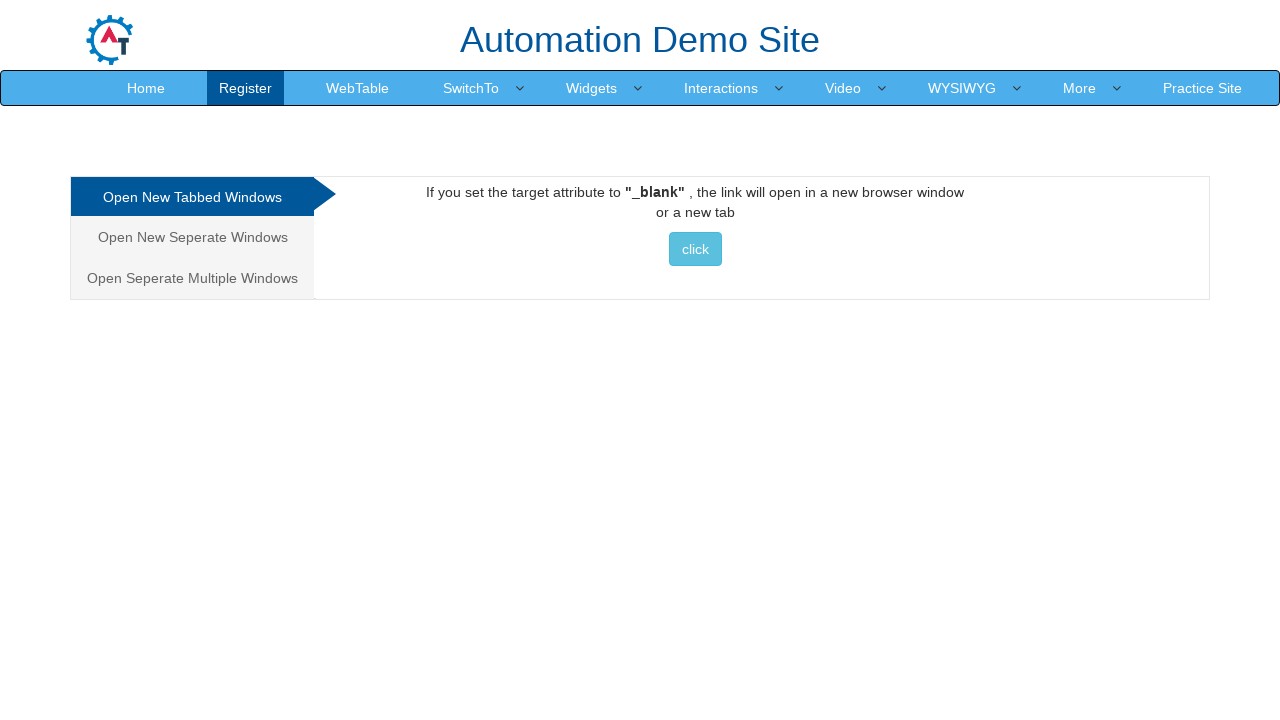

Stored parent window reference
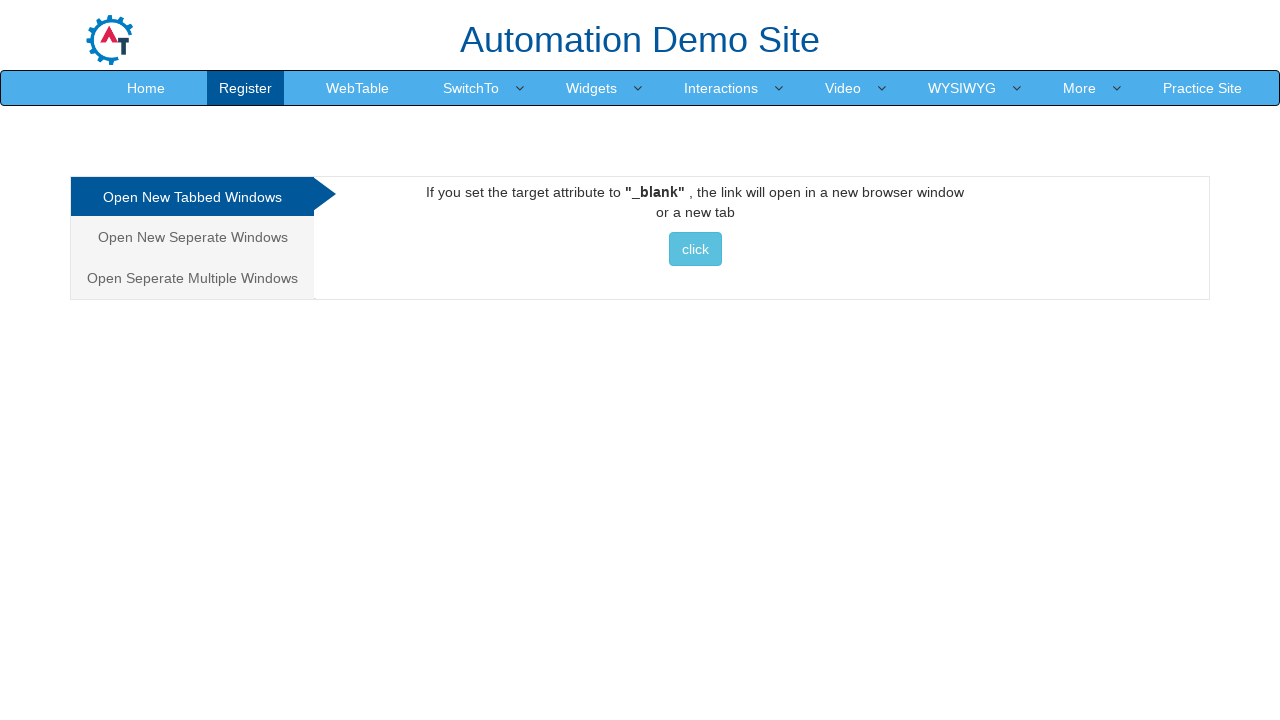

Clicked button to open new window at (695, 249) on xpath=//button[text()='    click   ']
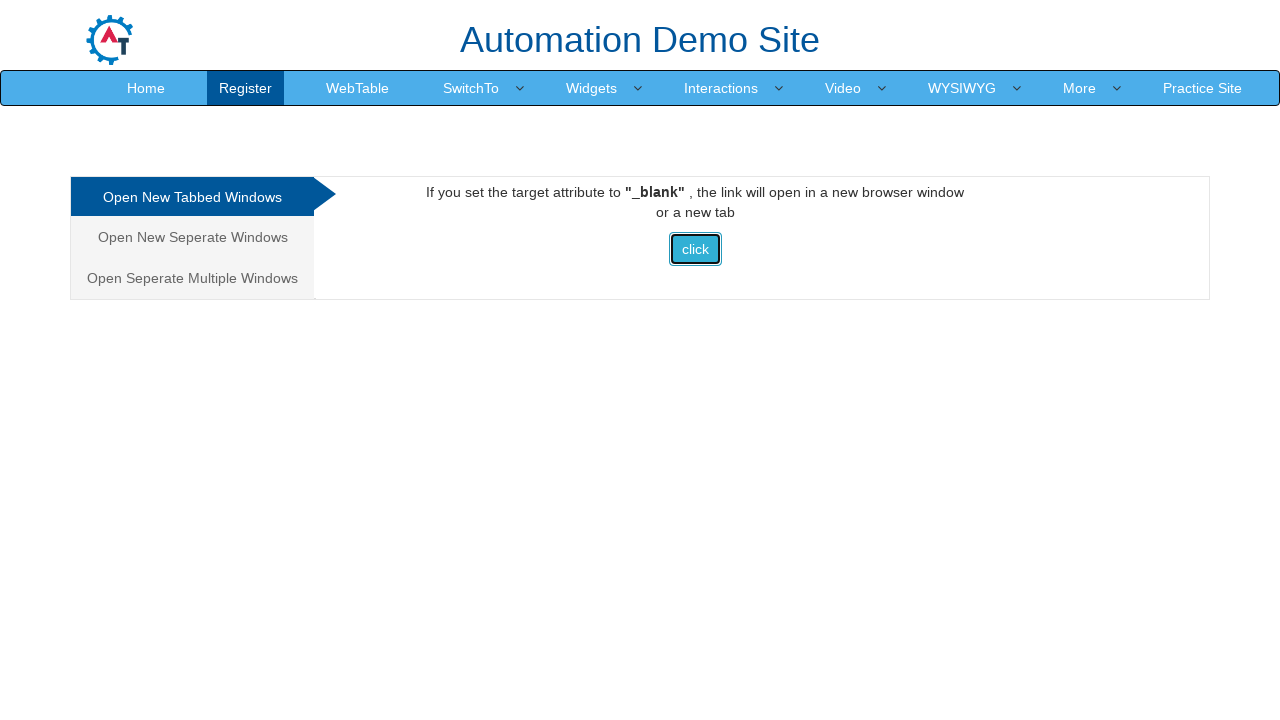

New window opened and captured
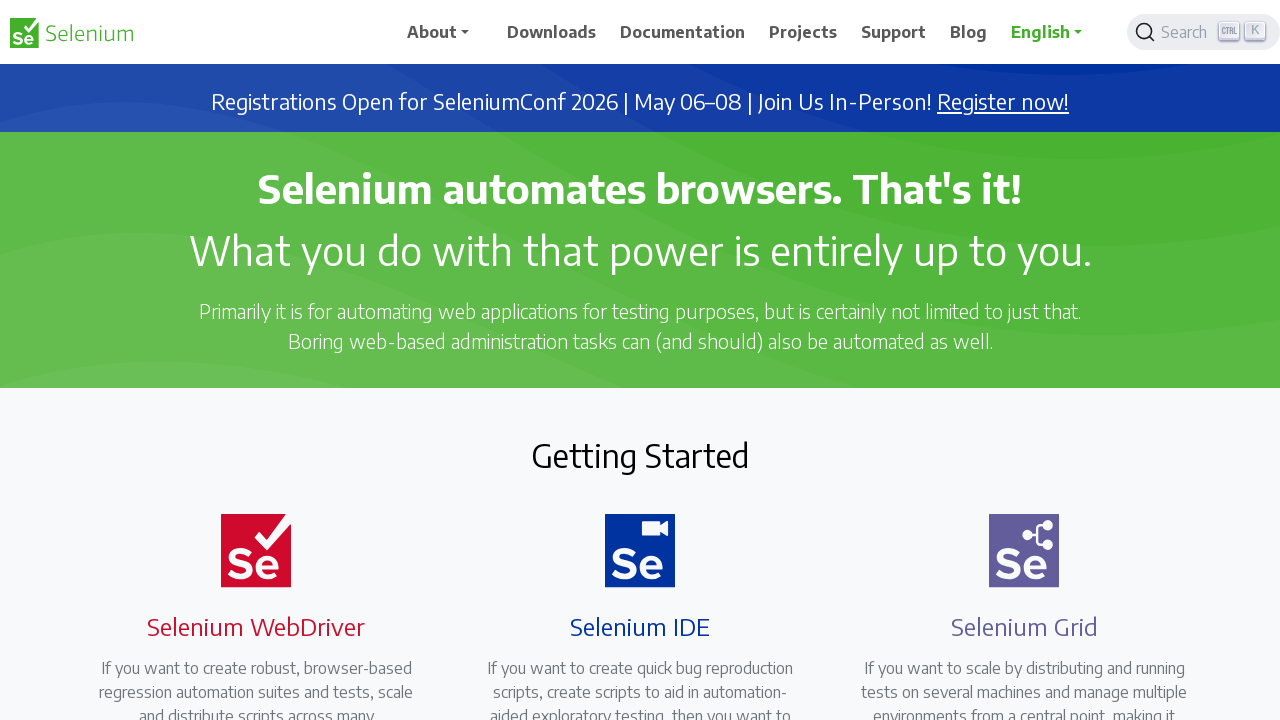

Clicked Documentation link in new window at (683, 32) on text=Documentation
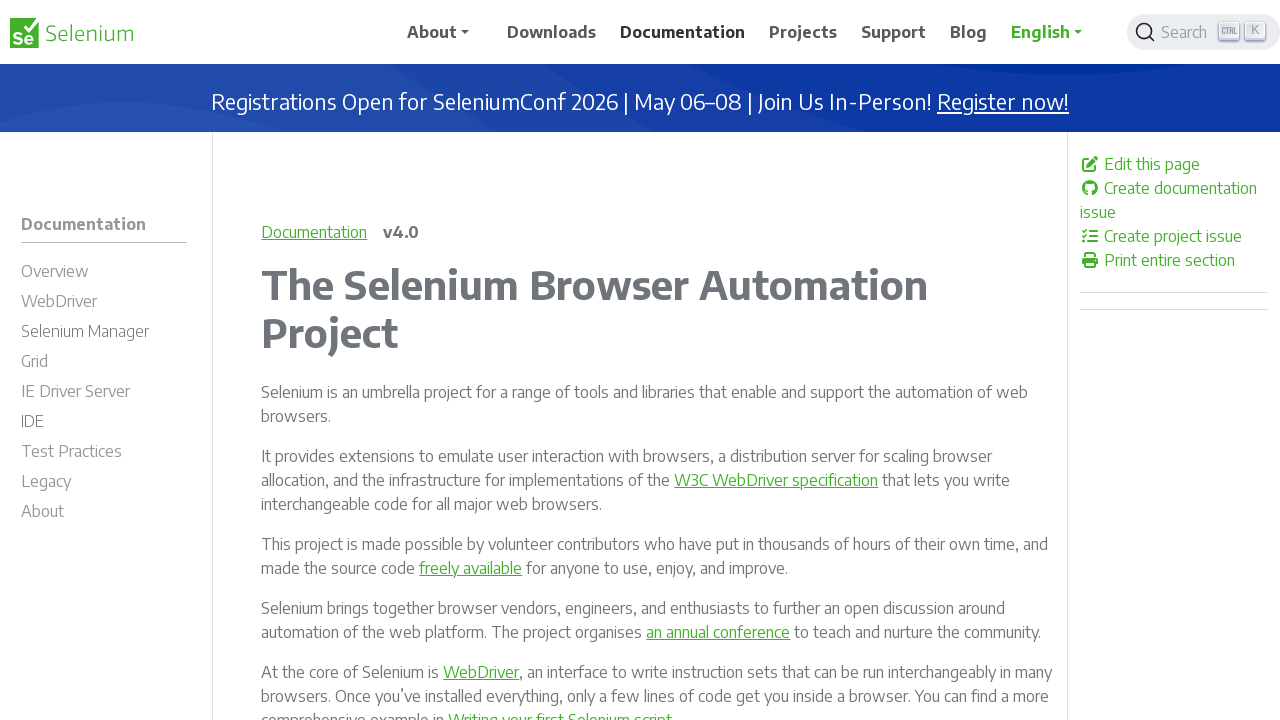

Clicked Home link in parent window at (146, 88) on text=Home
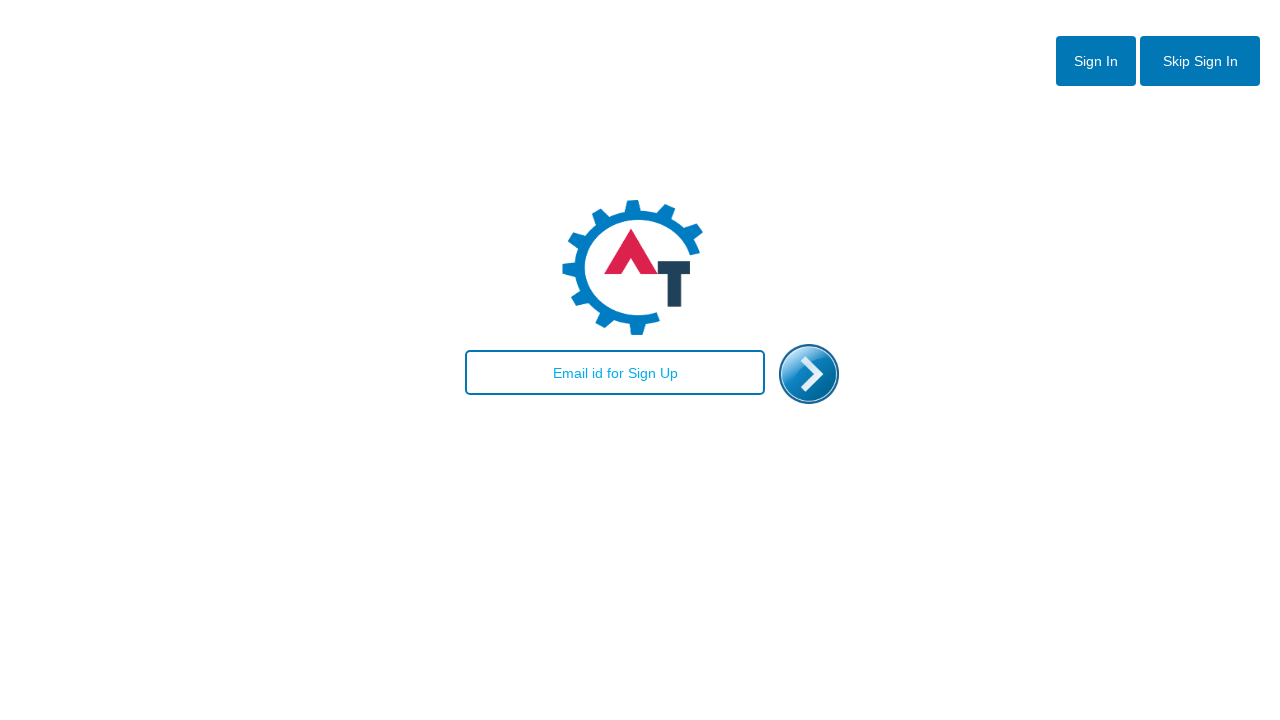

Dismiss button not found, skipped on #dismiss-button div span
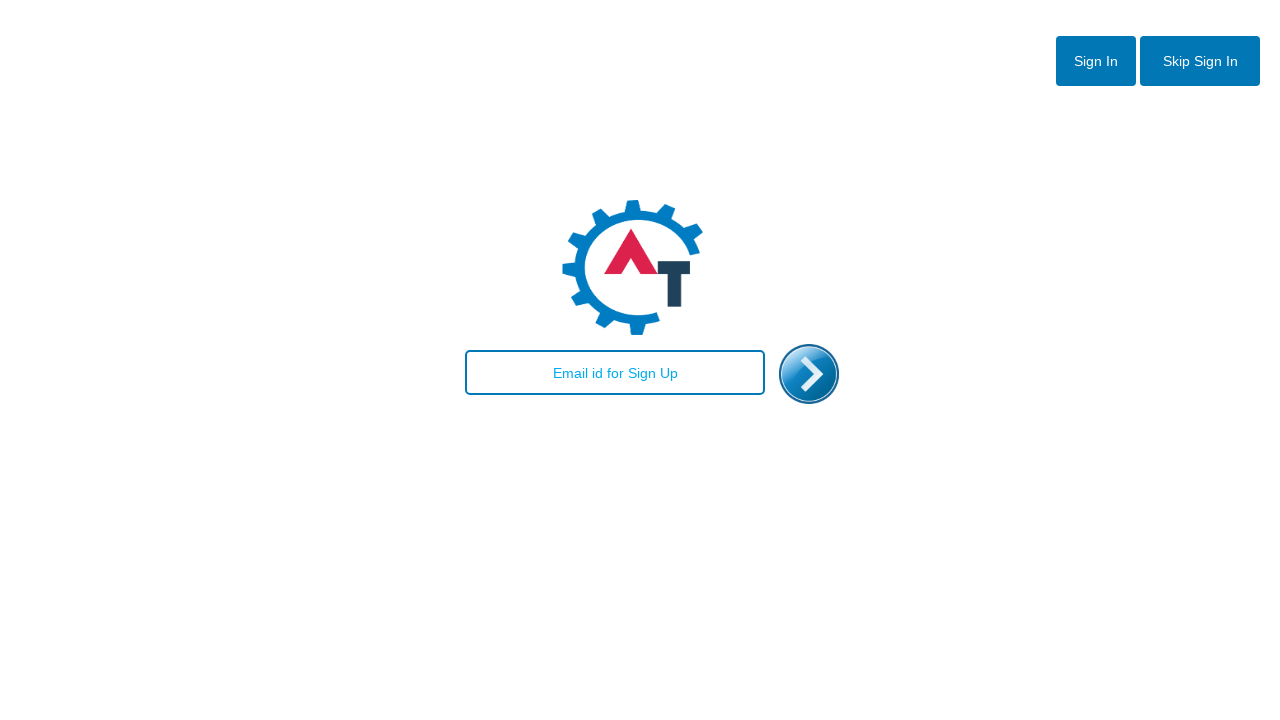

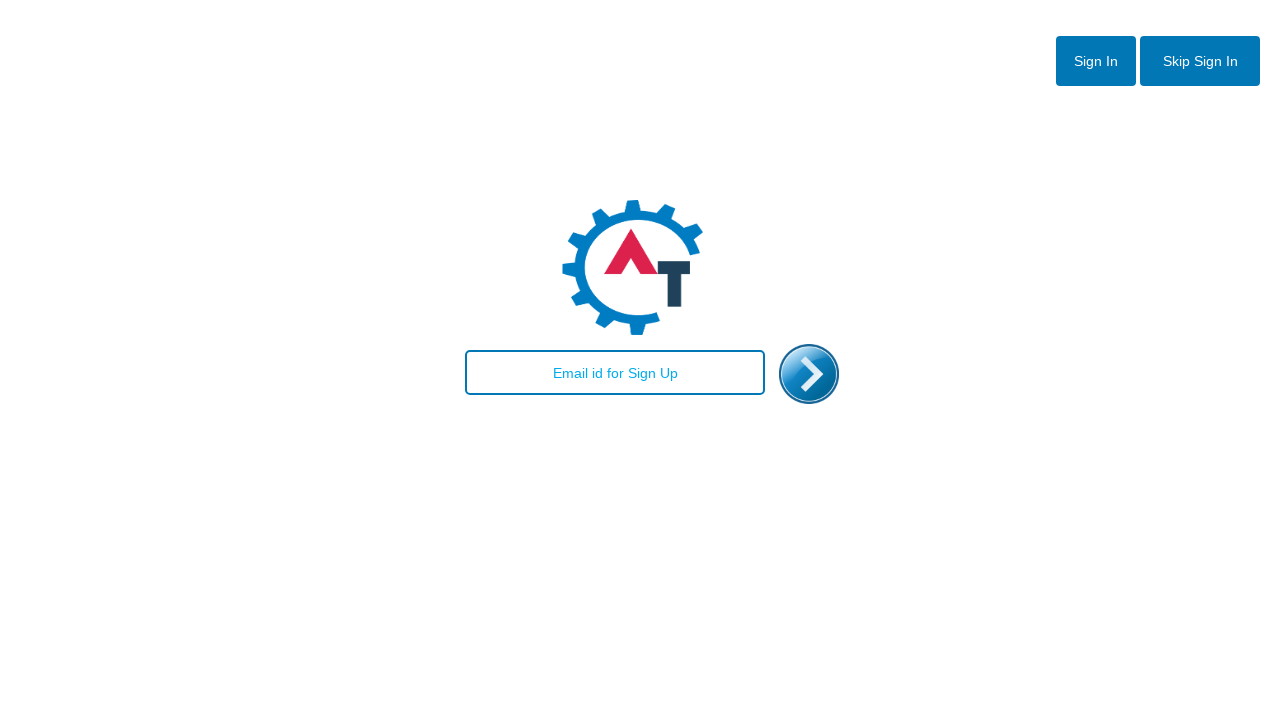